Tests file upload functionality by selecting a file using the file input element and submitting the upload form

Starting URL: https://the-internet.herokuapp.com/upload

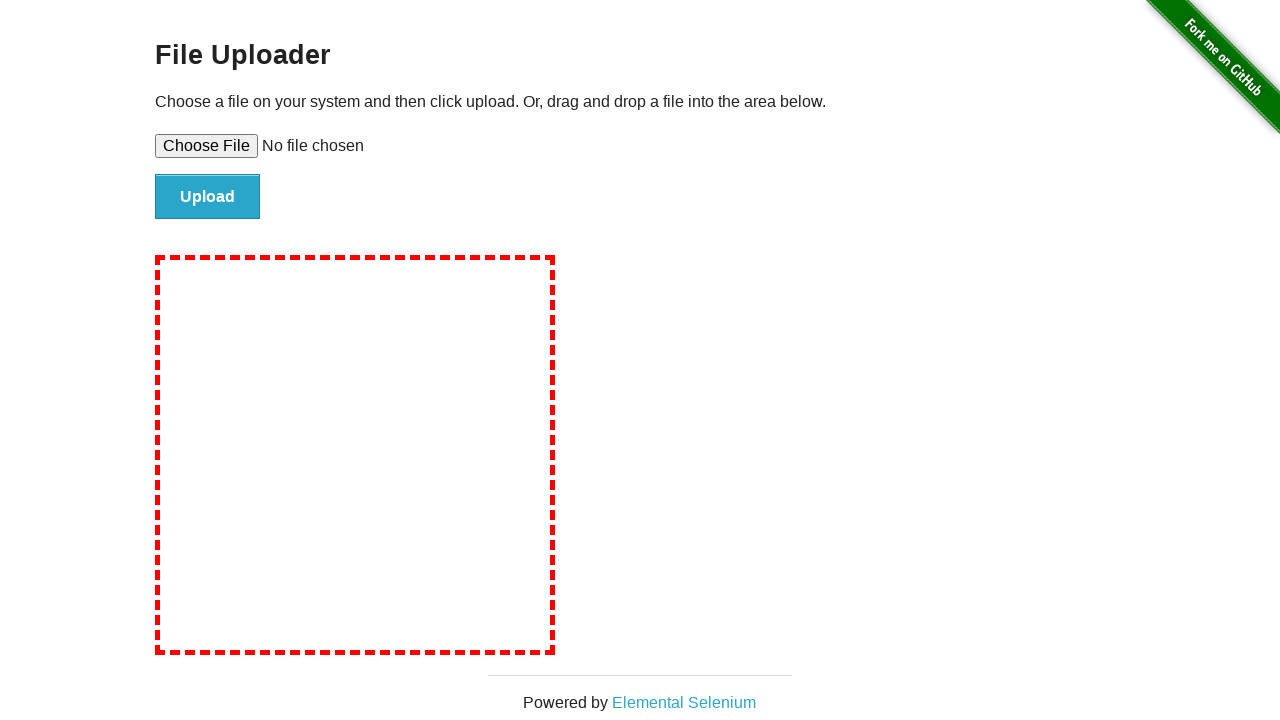

File upload input element is visible
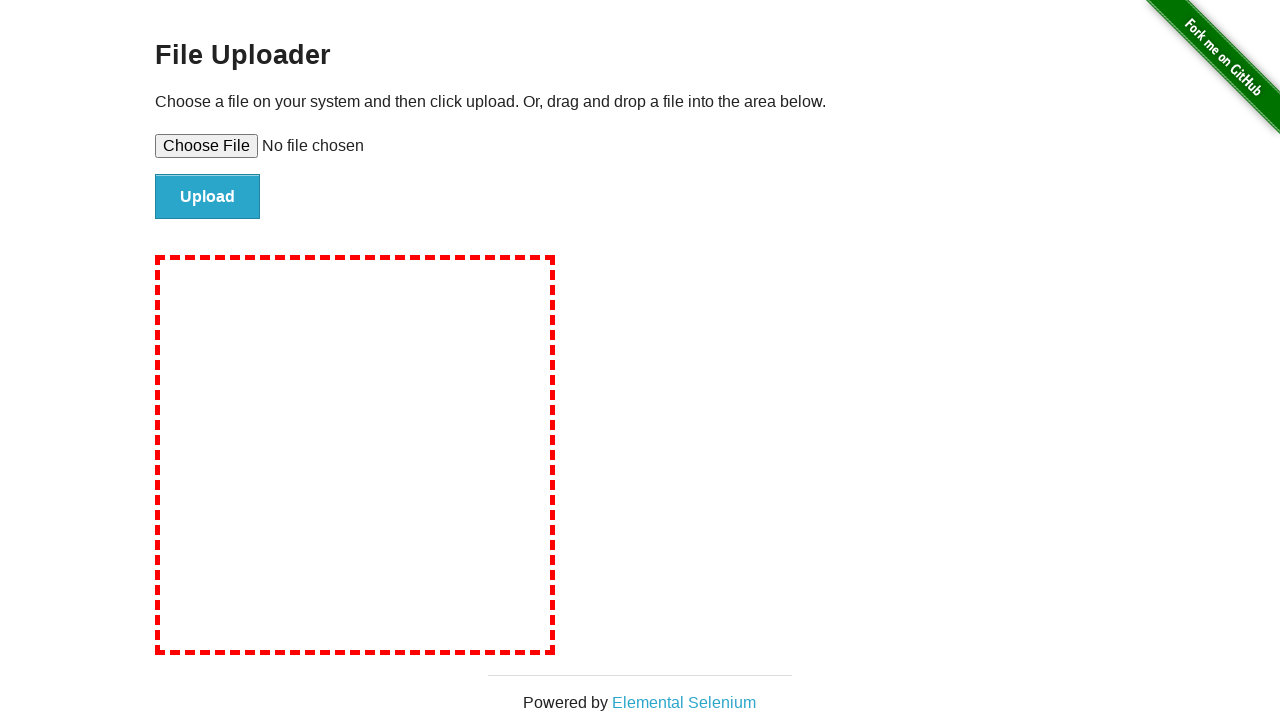

Created temporary test file for upload
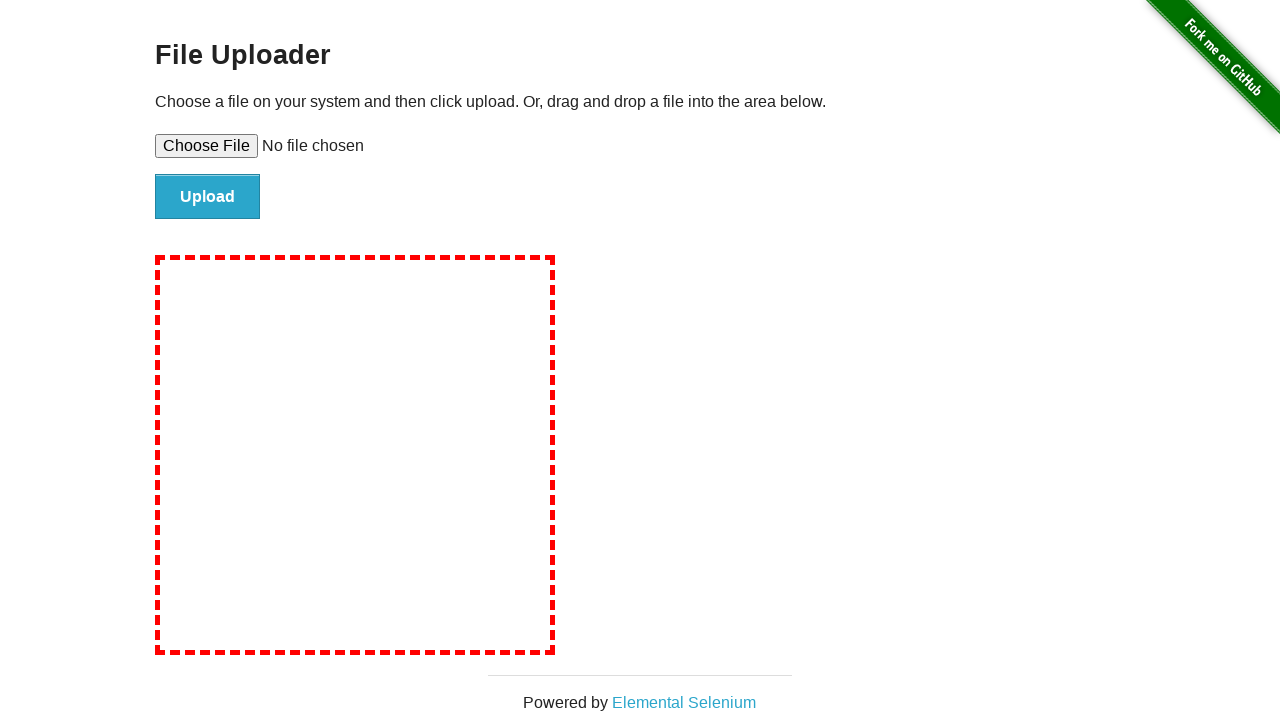

Selected file for upload using file input element
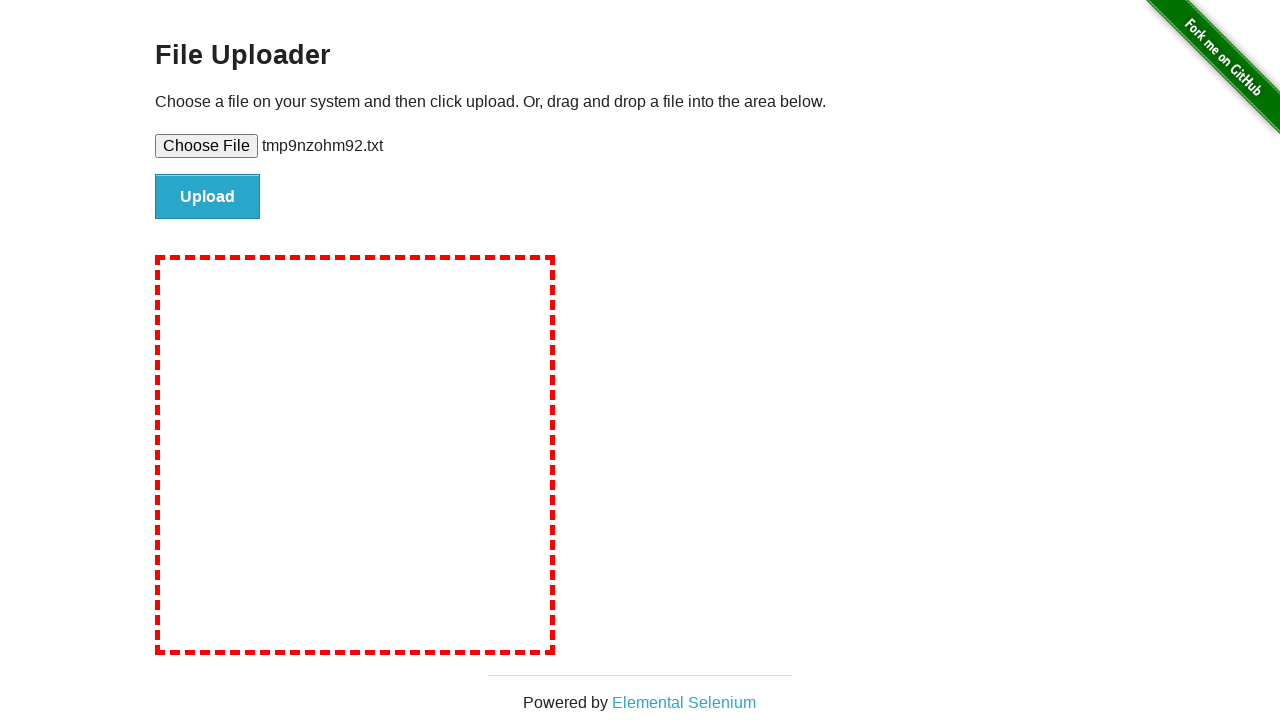

Clicked submit button to upload file at (208, 197) on #file-submit
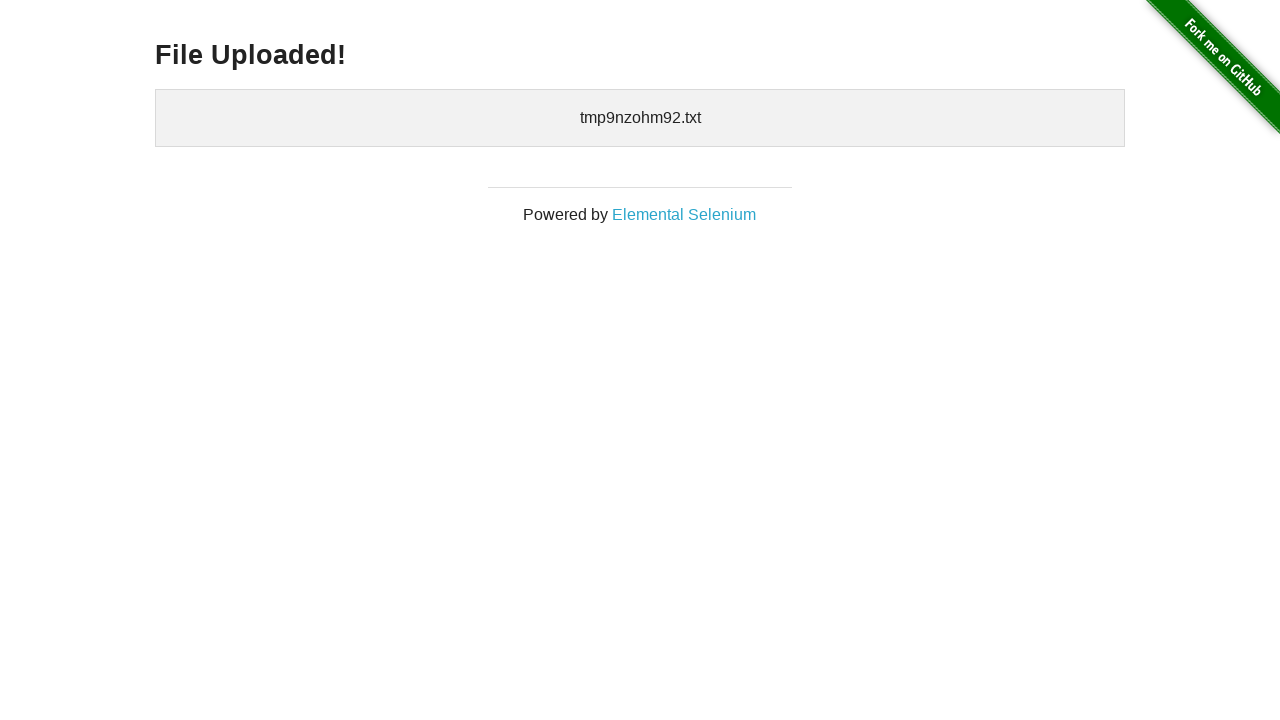

Upload confirmation page loaded with uploaded files list
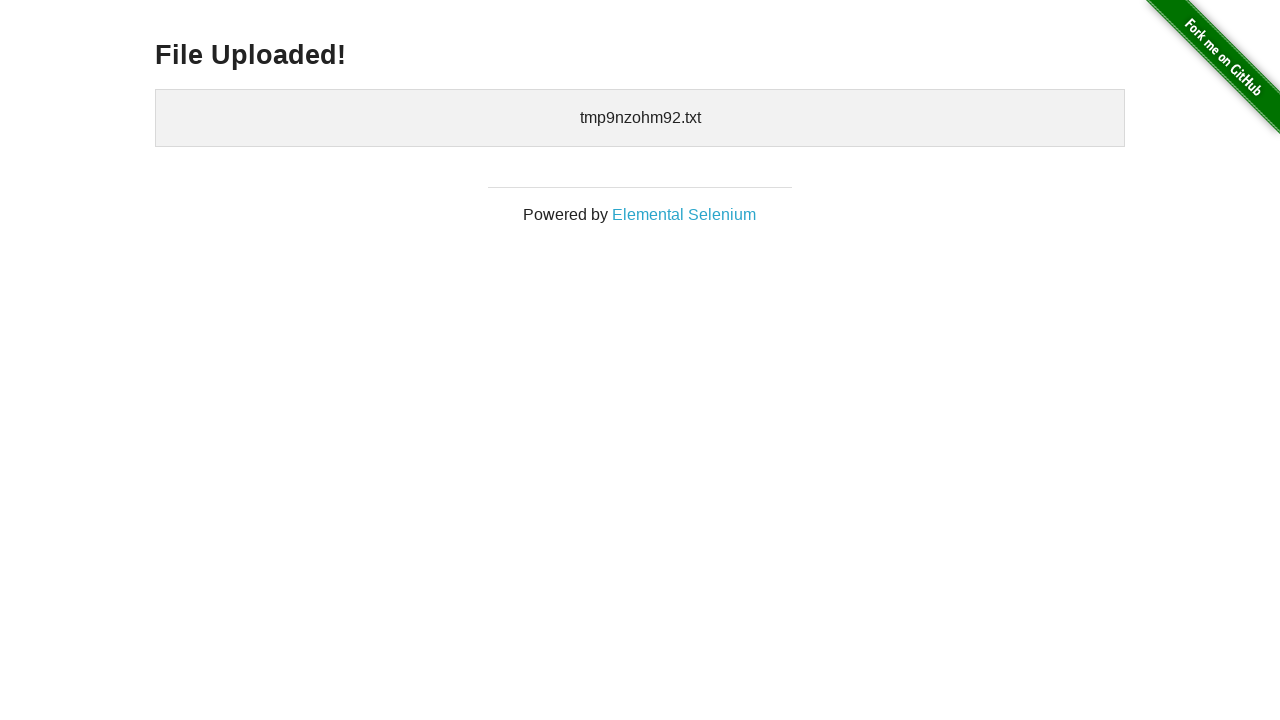

Cleaned up temporary test file
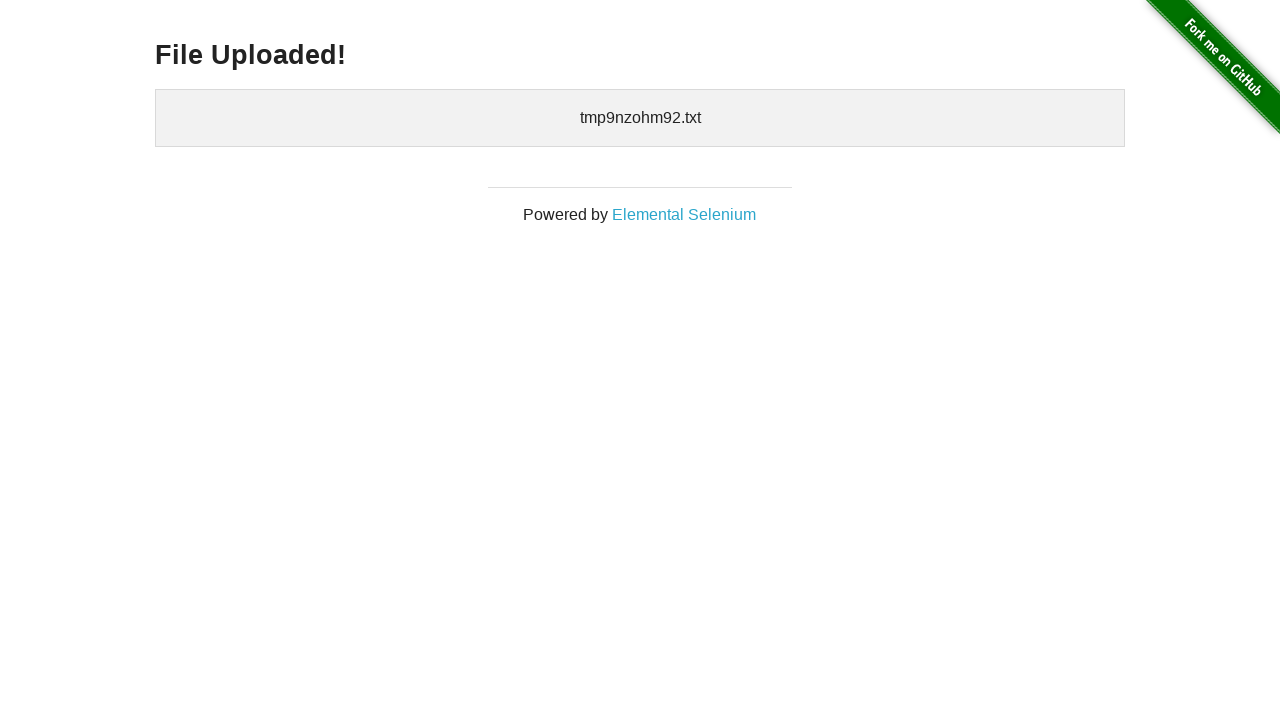

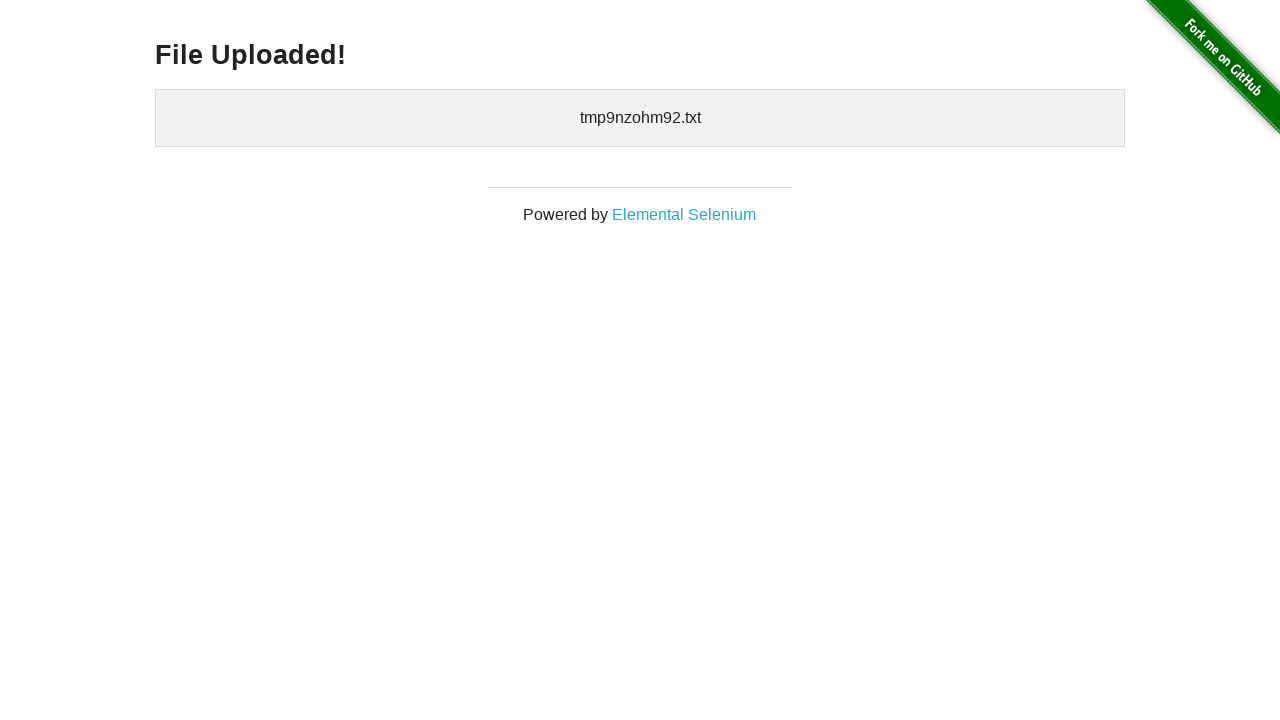